Interacts with an online piano keyboard by clicking on various keys to play musical notes in a sequence on a music lesson page.

Starting URL: https://www.apronus.com/music/lessons/unit01.htm

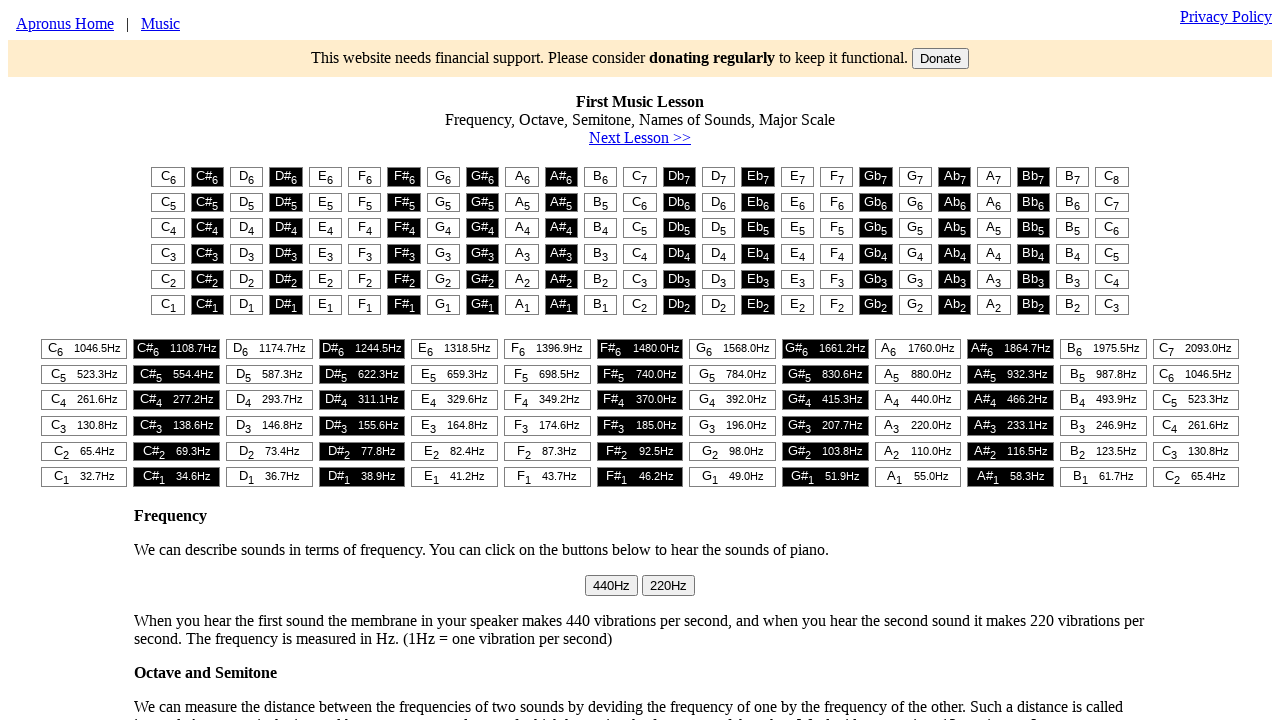

Clicked first piano key to play the first note in the sequence at (168, 177) on #t1 > table > tr:nth-child(1) > td:nth-child(1) > button
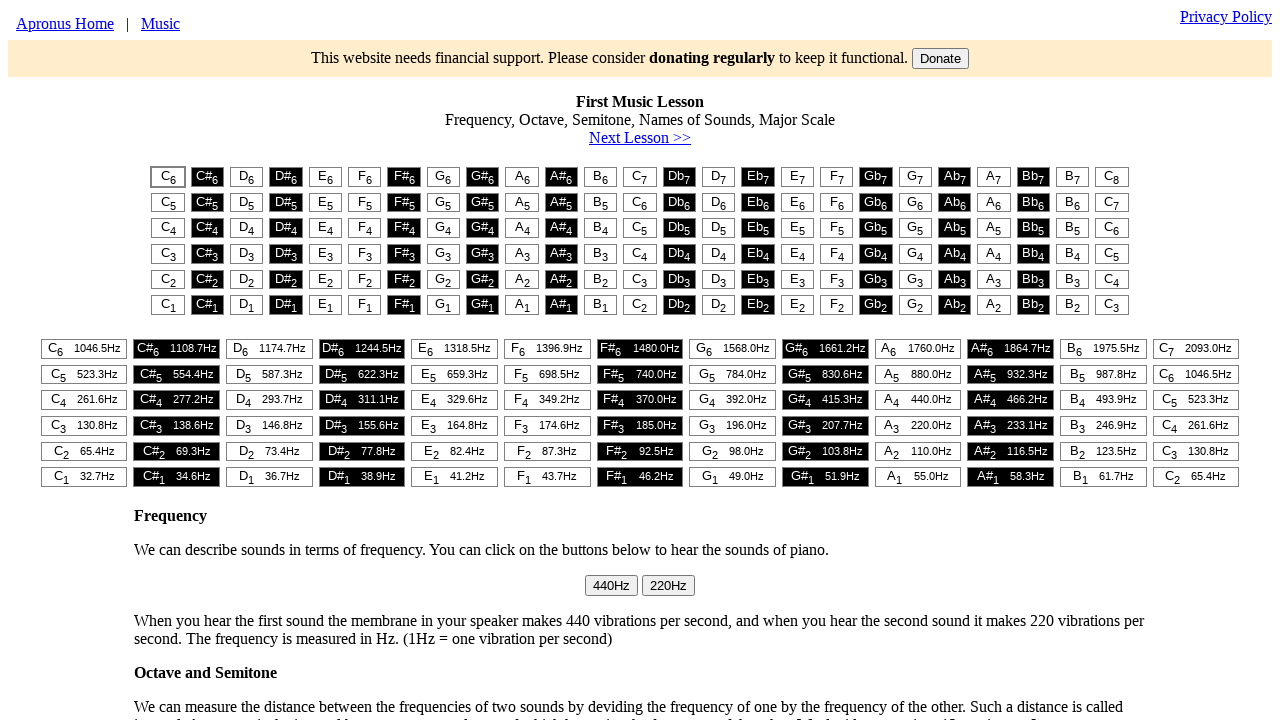

Clicked second piano key to play the second note in the sequence at (247, 177) on #t1 > table > tr:nth-child(1) > td:nth-child(3) > button
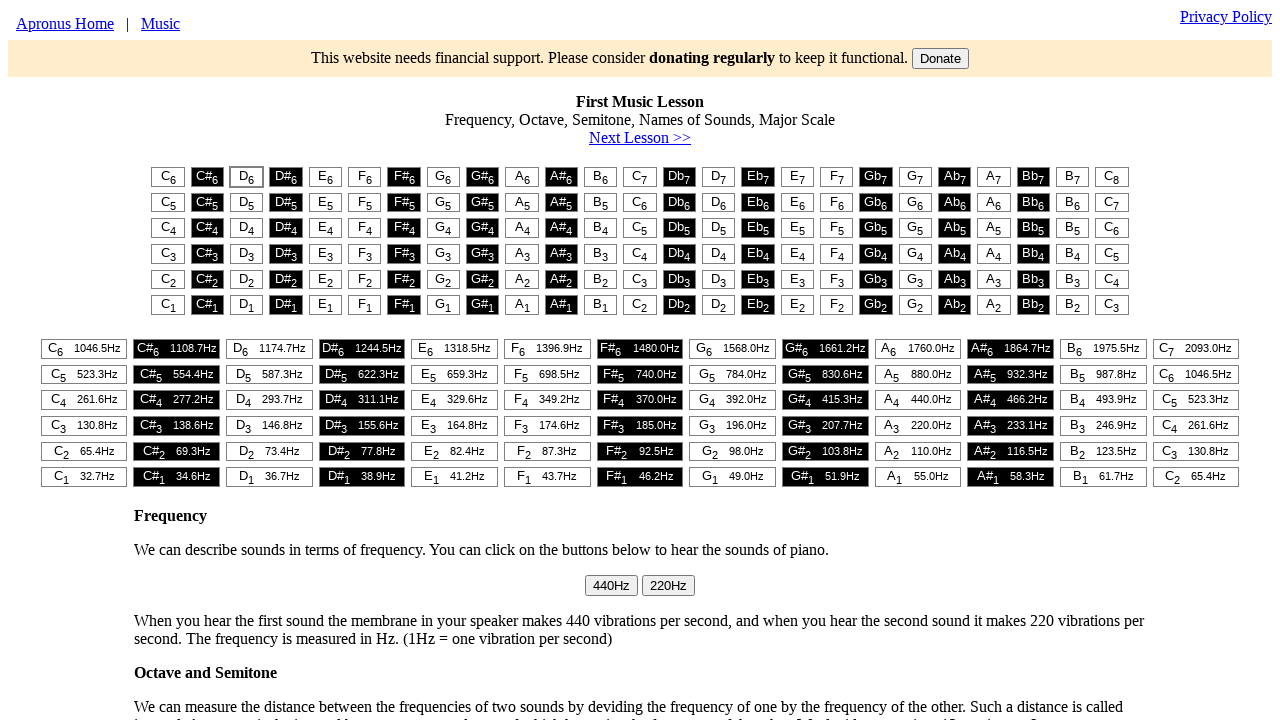

Clicked third piano key to play the third note in the sequence at (325, 177) on #t1 > table > tr:nth-child(1) > td:nth-child(5) > button
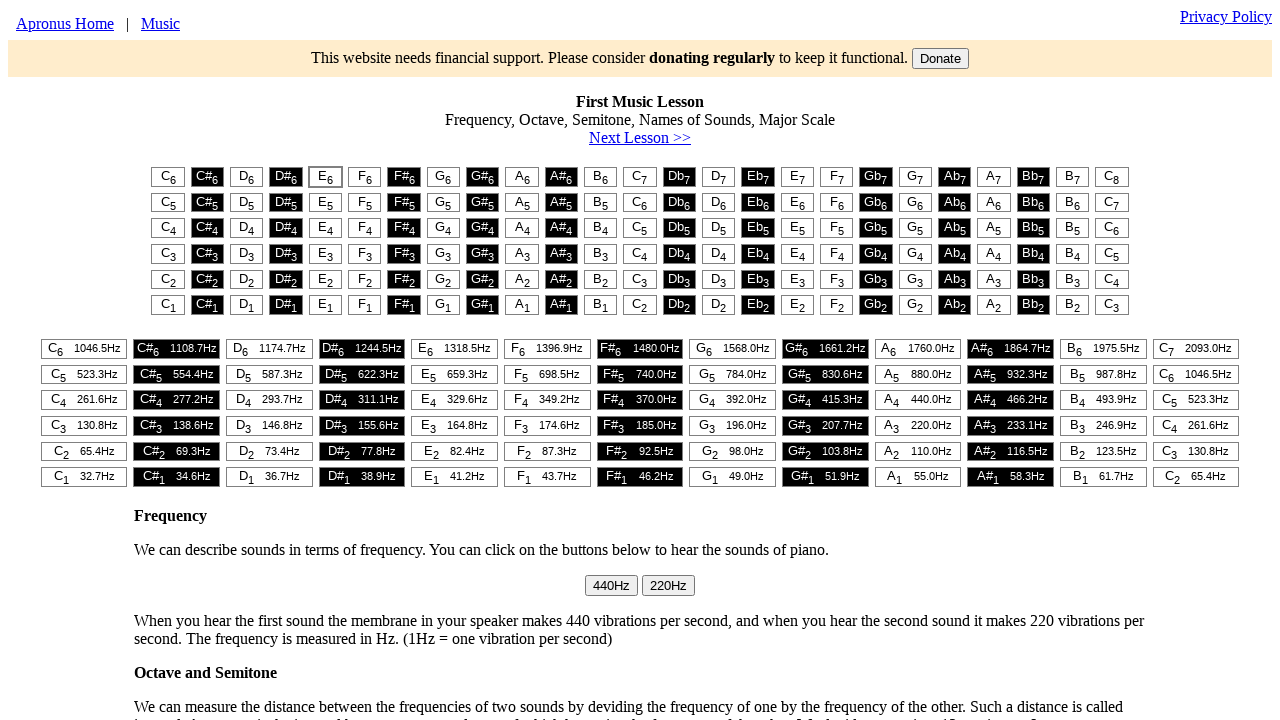

Clicked first piano key again to repeat the first note at (168, 177) on #t1 > table > tr:nth-child(1) > td:nth-child(1) > button
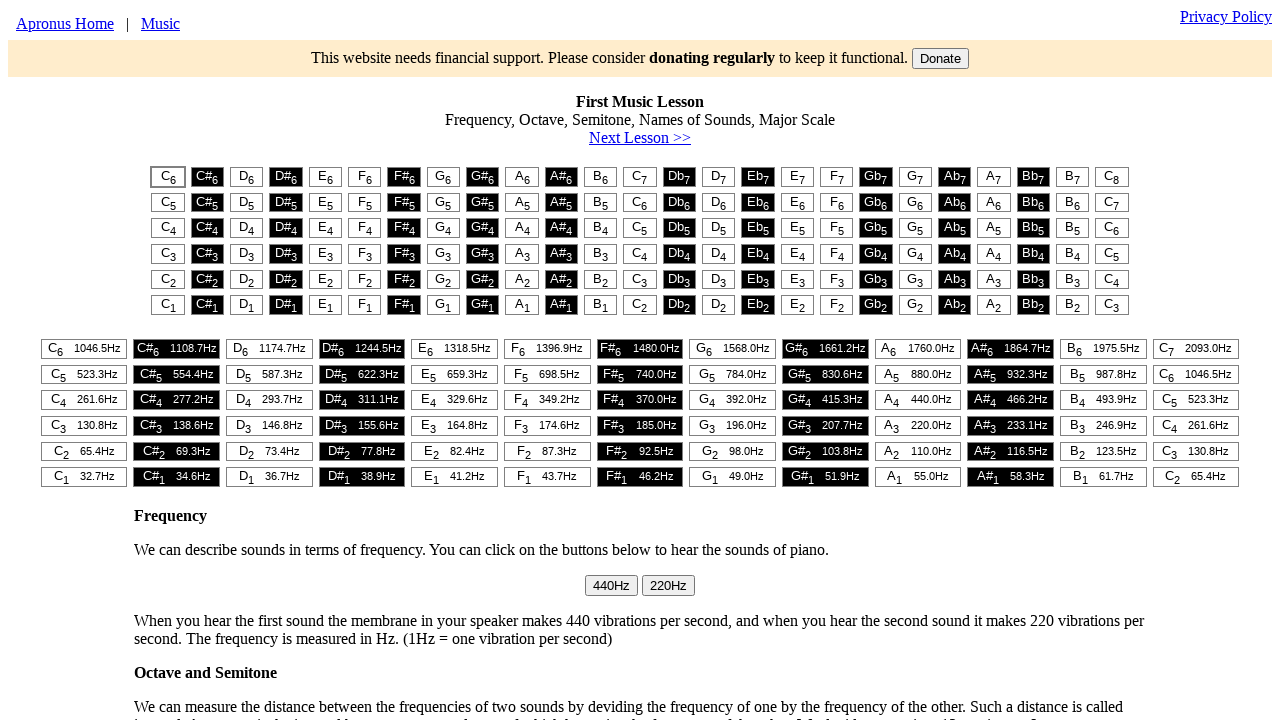

Clicked first piano key again to repeat the first note at (168, 177) on #t1 > table > tr:nth-child(1) > td:nth-child(1) > button
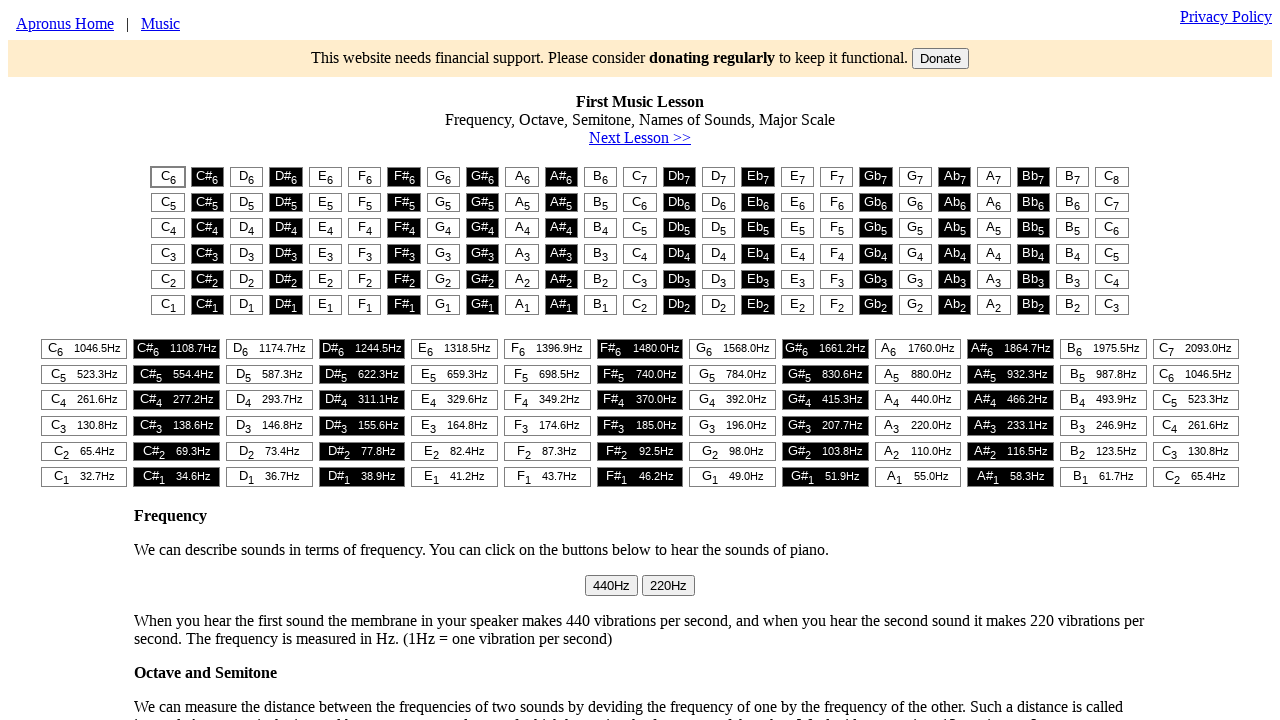

Clicked second piano key again to repeat the second note at (247, 177) on #t1 > table > tr:nth-child(1) > td:nth-child(3) > button
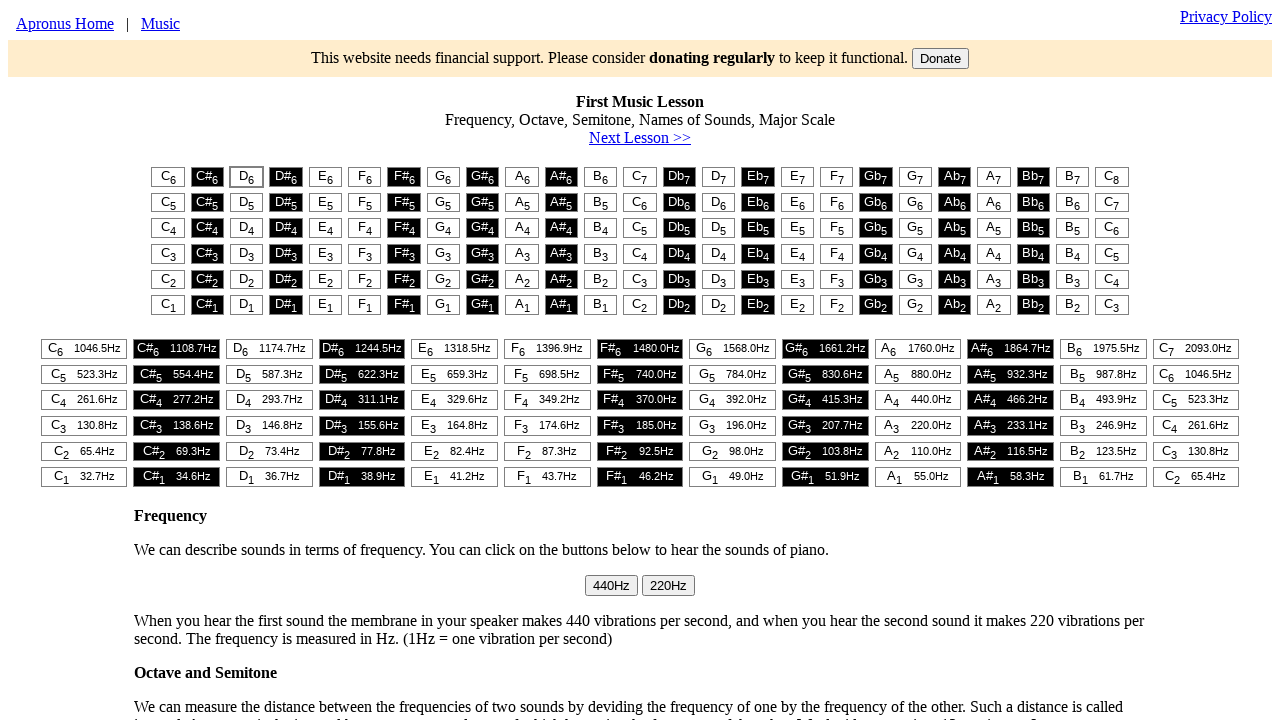

Clicked third piano key again to repeat the third note at (325, 177) on #t1 > table > tr:nth-child(1) > td:nth-child(5) > button
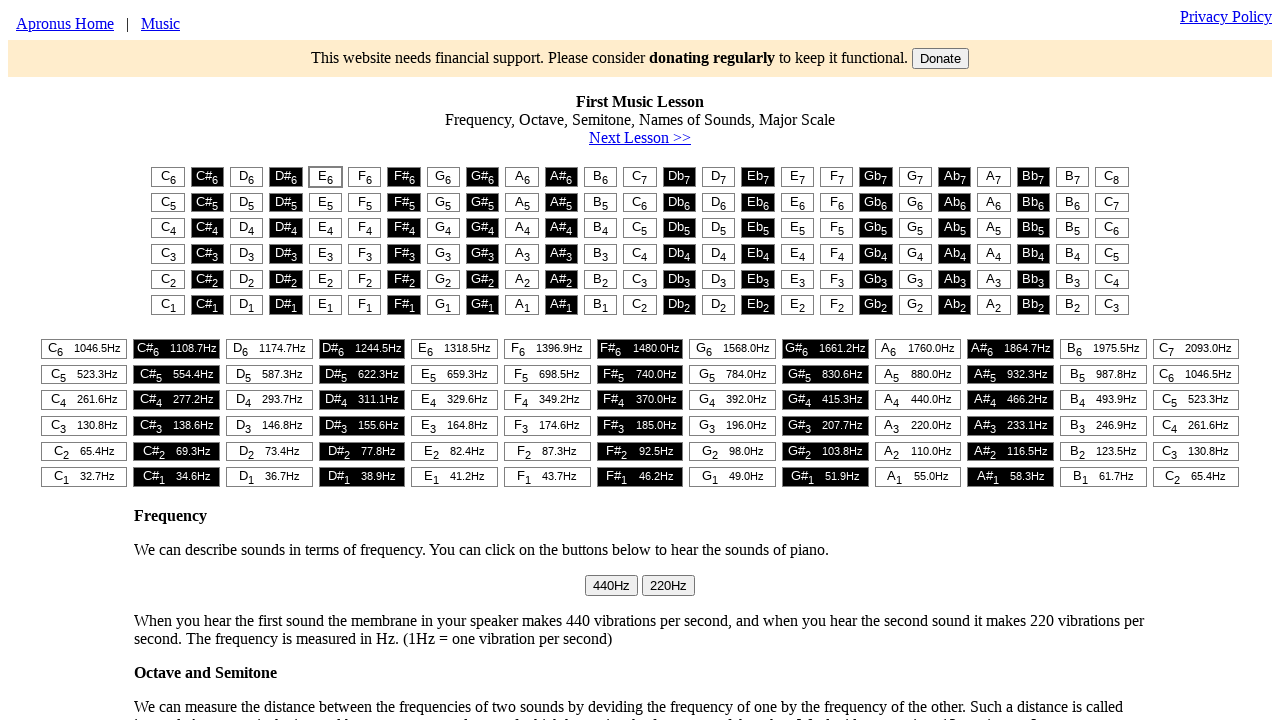

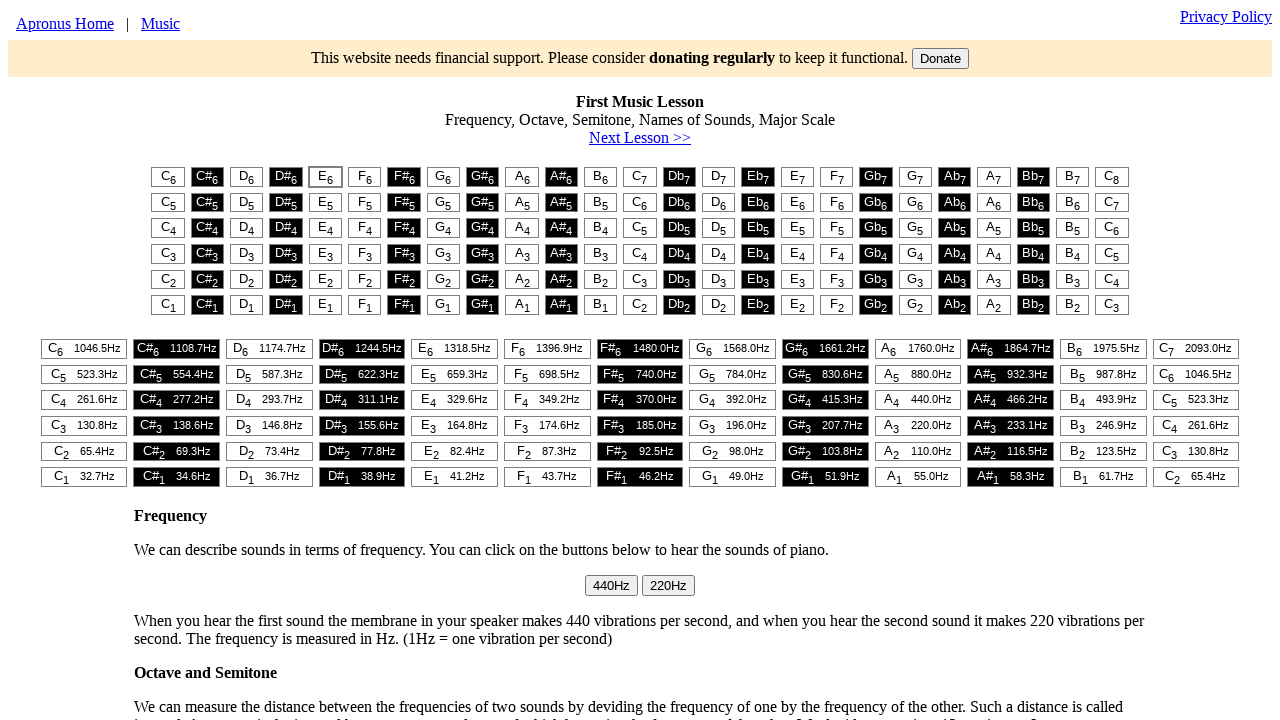